Navigates to YouTube and refreshes the page multiple times to simulate multiple views

Starting URL: https://www.youtube.com

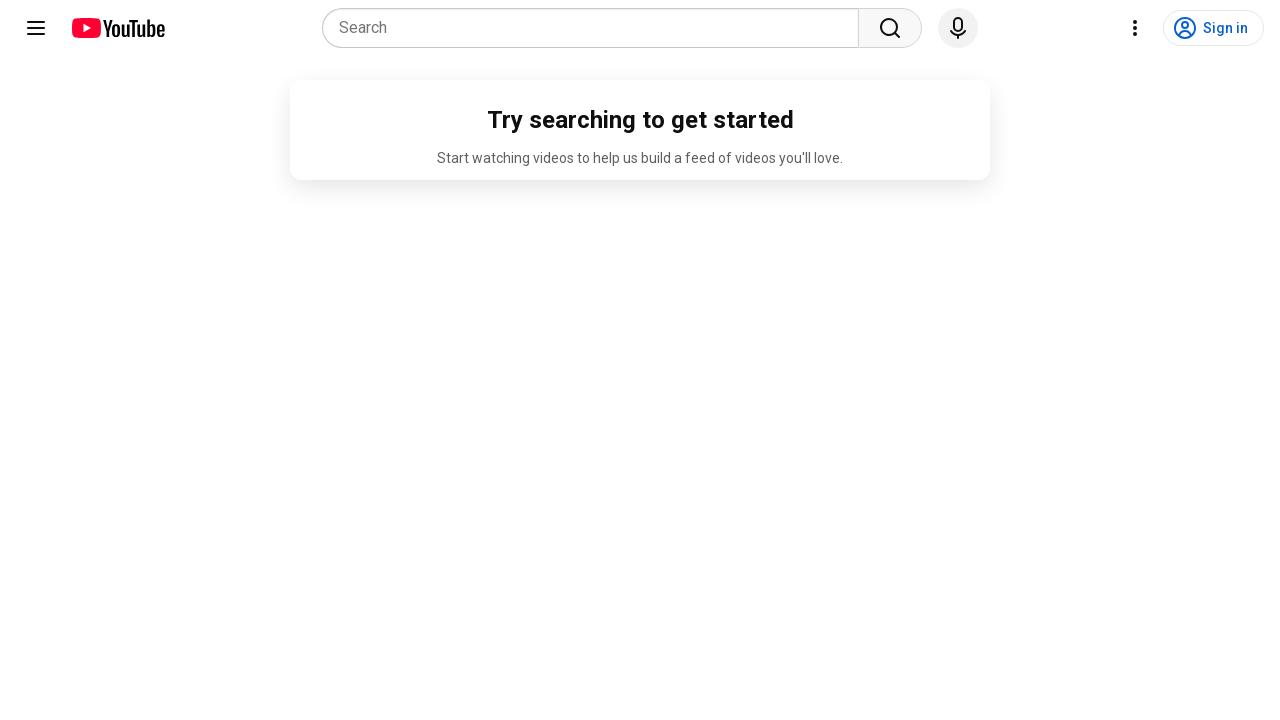

Navigated to YouTube video URL
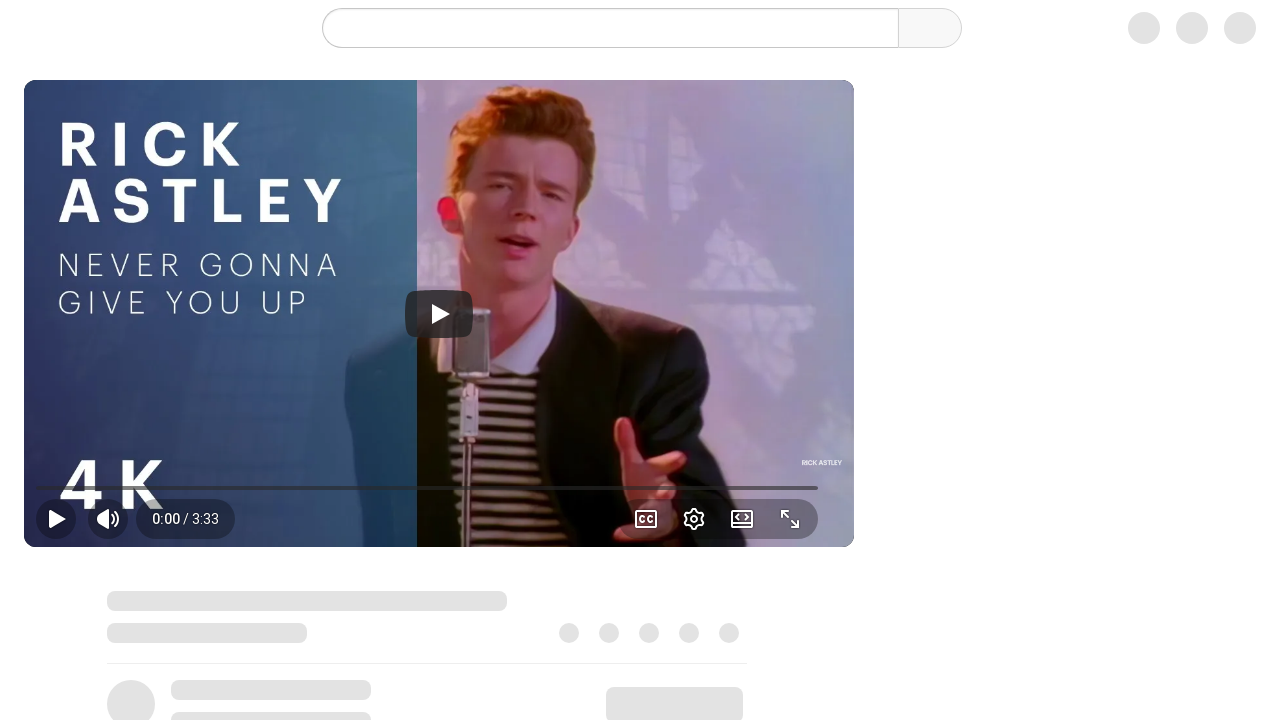

Waited 5 seconds for page to load
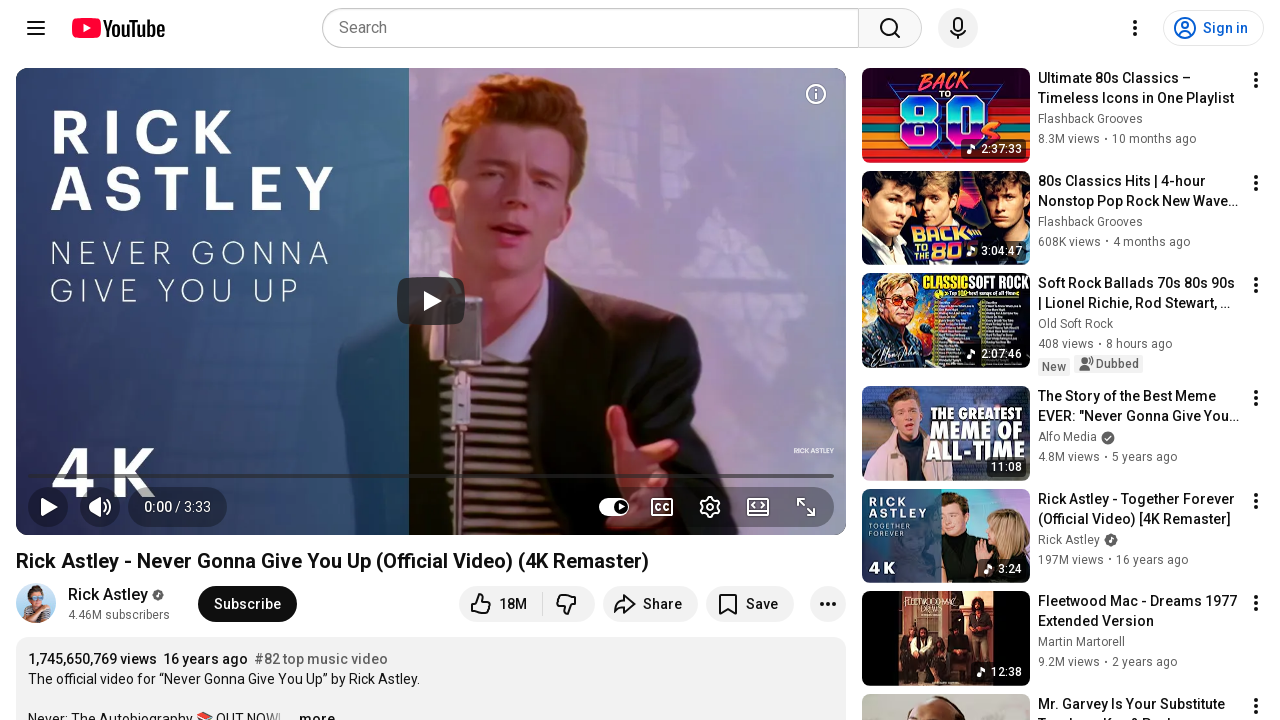

Reloaded page (refresh 1 of 10)
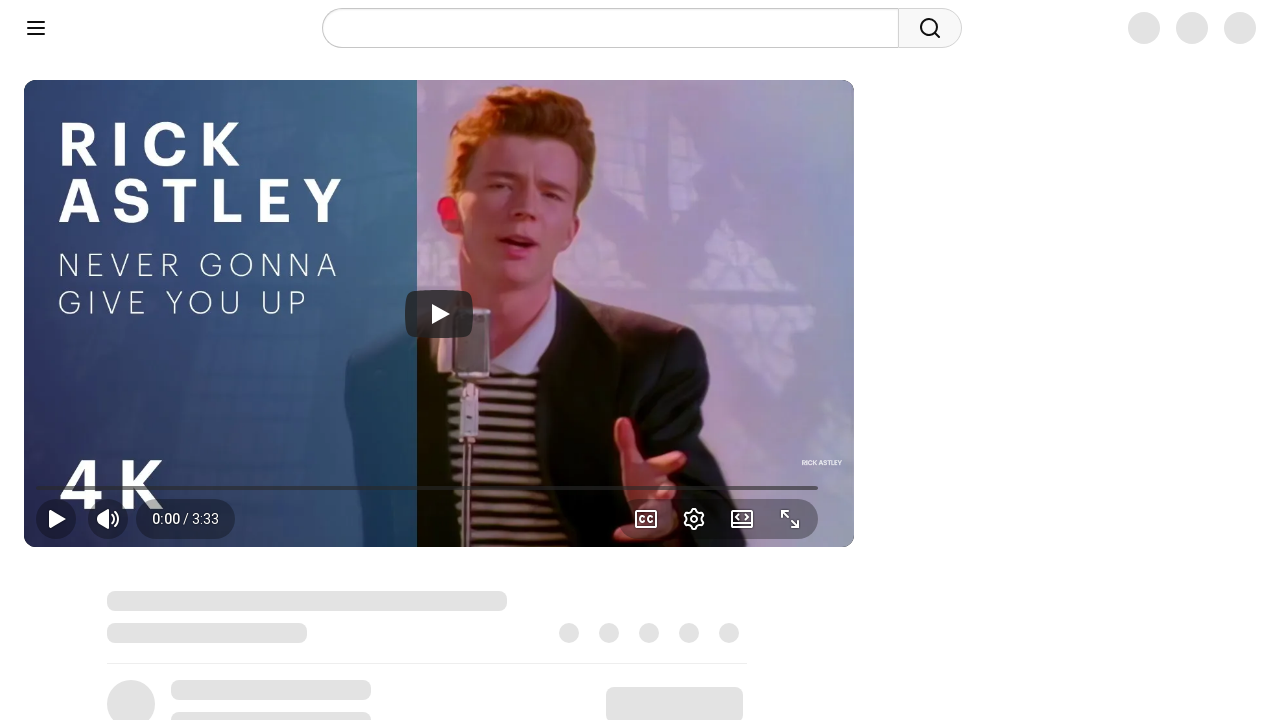

Waited 10 seconds after refresh 1
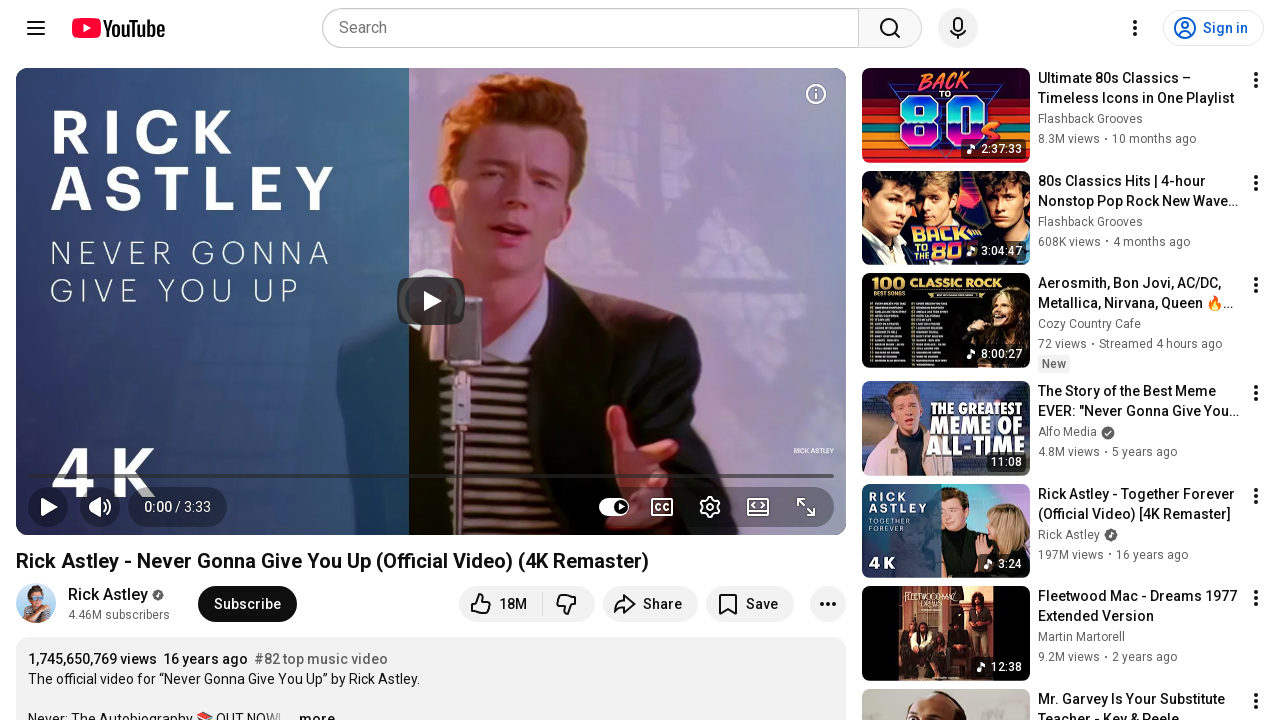

Reloaded page (refresh 2 of 10)
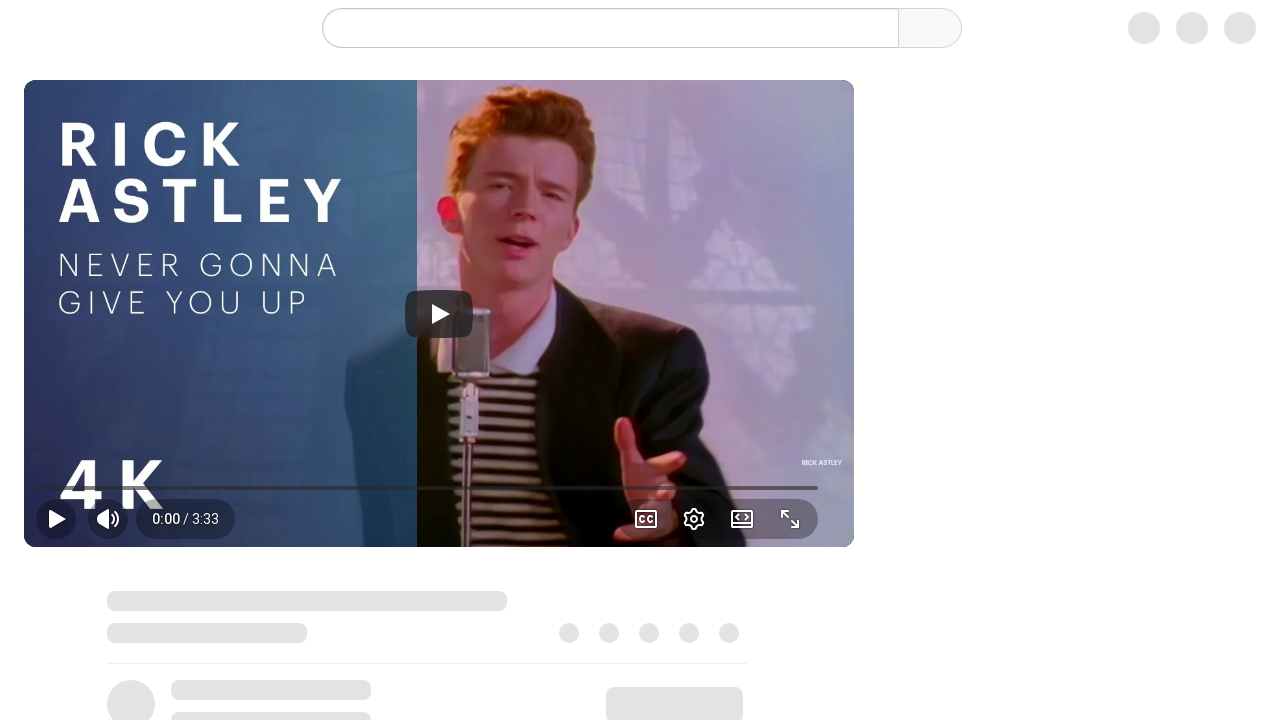

Waited 10 seconds after refresh 2
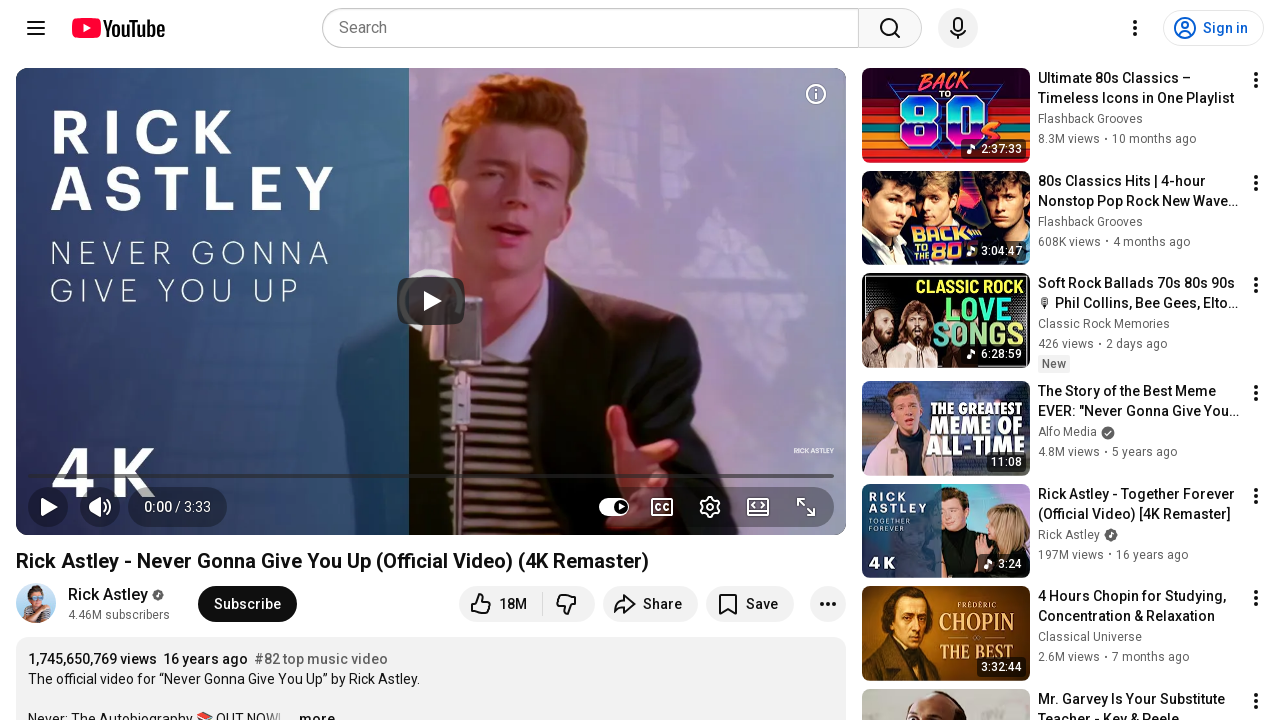

Reloaded page (refresh 3 of 10)
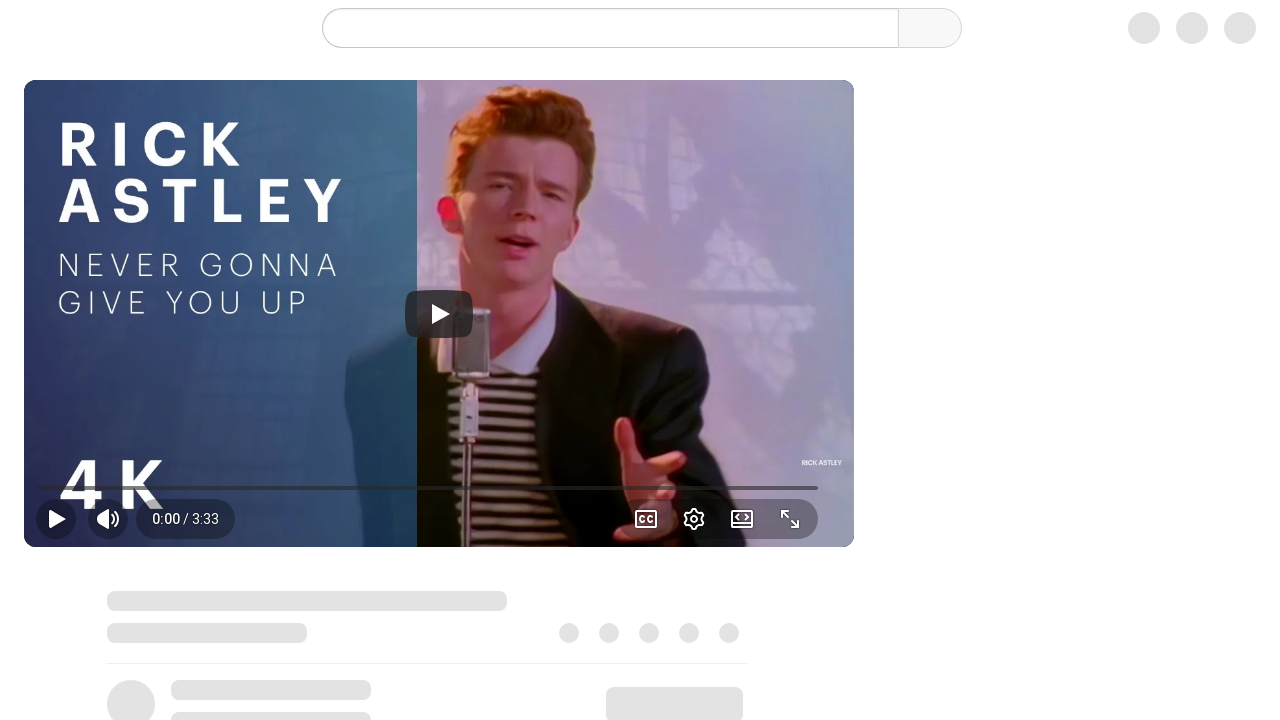

Waited 10 seconds after refresh 3
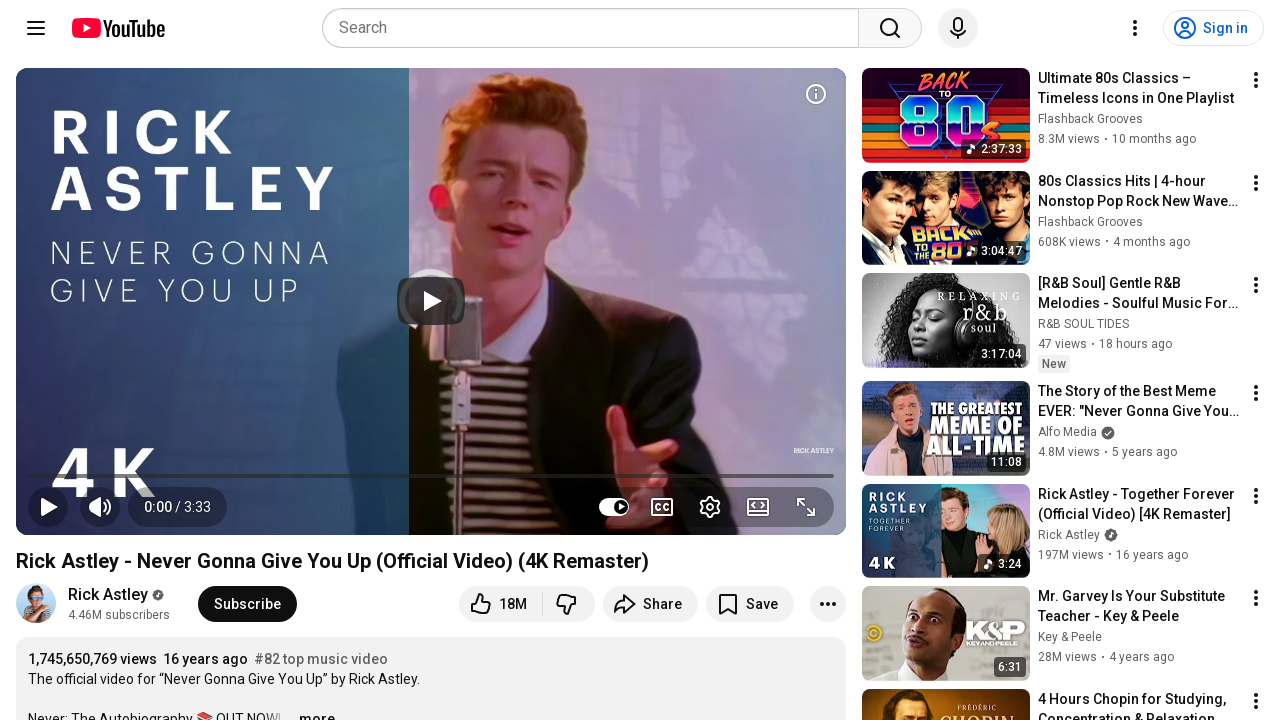

Reloaded page (refresh 4 of 10)
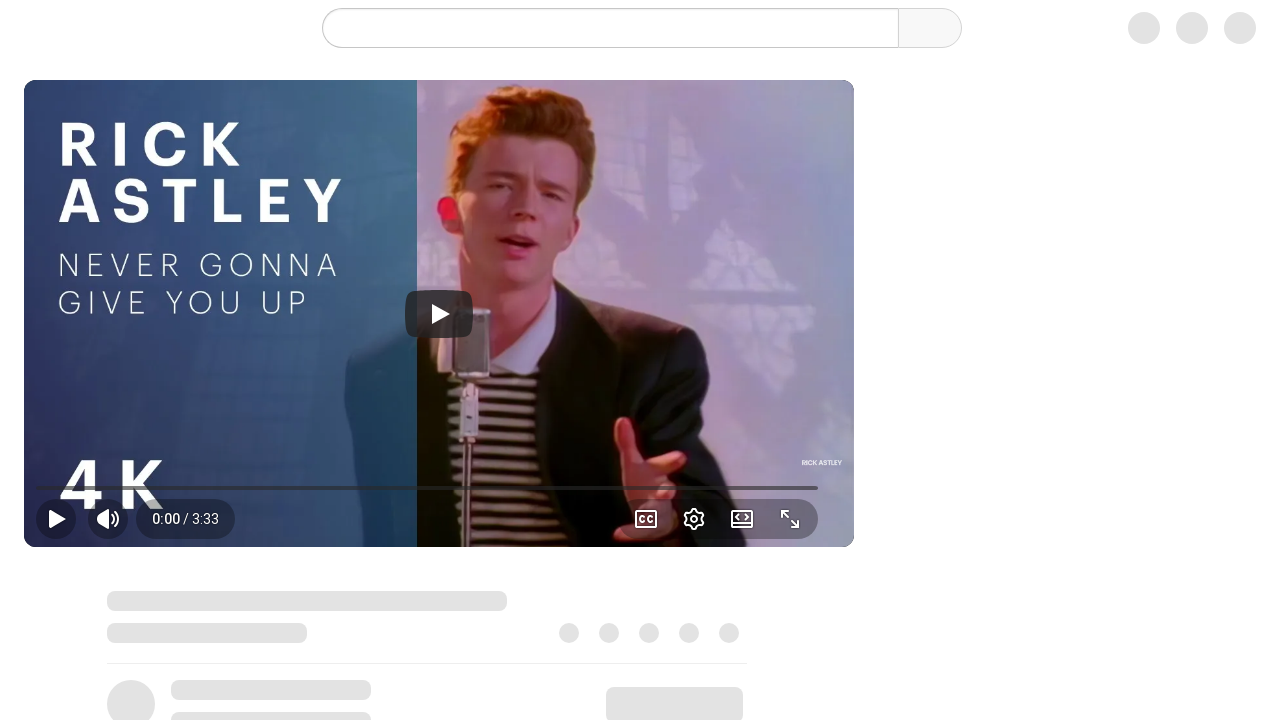

Waited 10 seconds after refresh 4
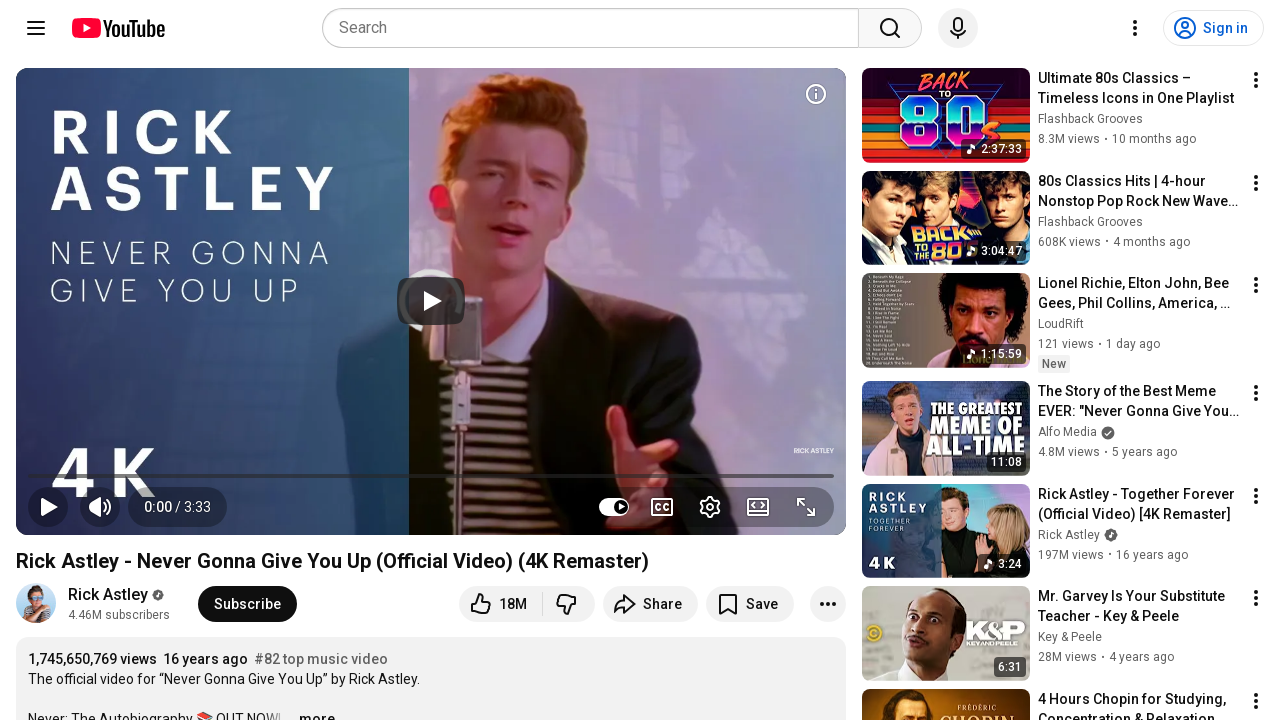

Reloaded page (refresh 5 of 10)
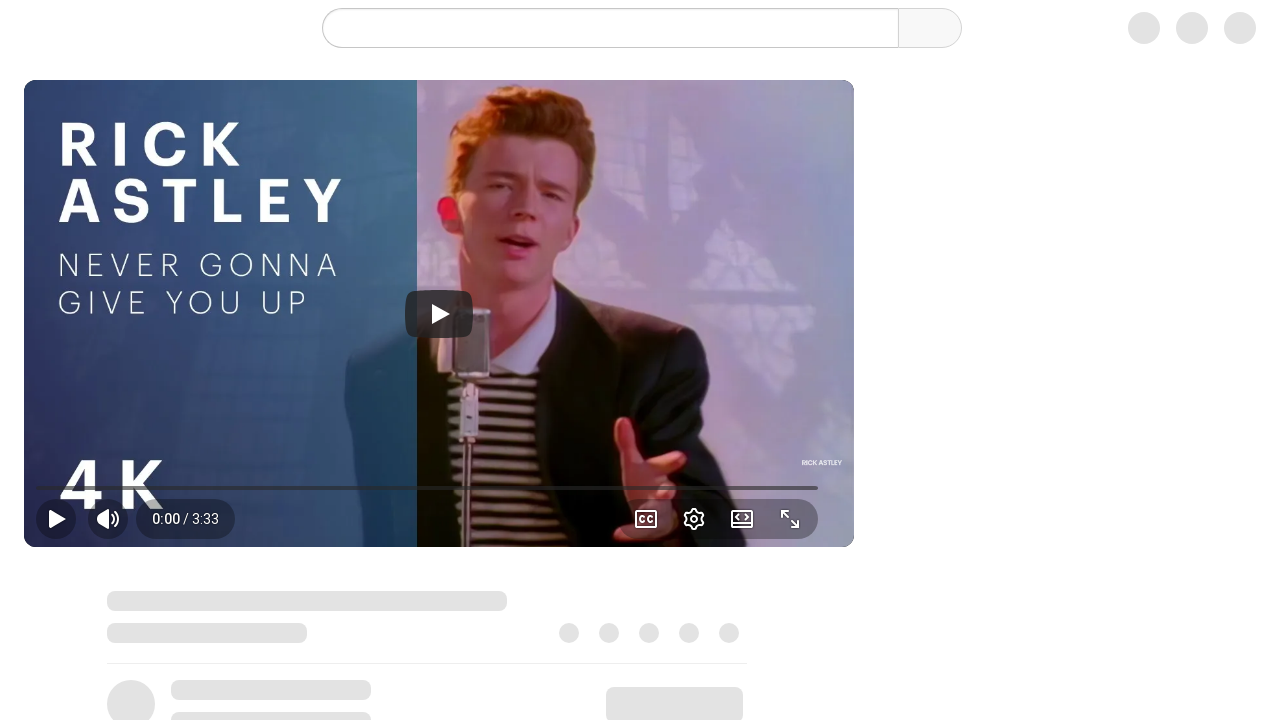

Waited 10 seconds after refresh 5
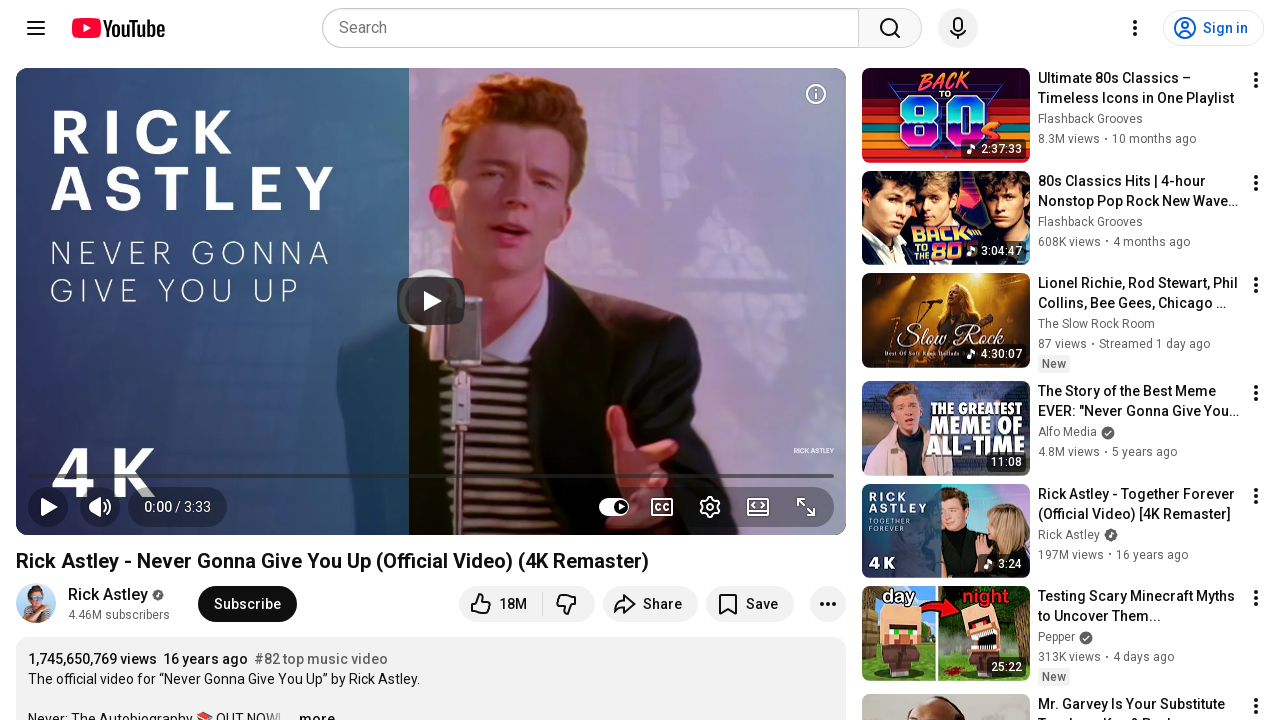

Reloaded page (refresh 6 of 10)
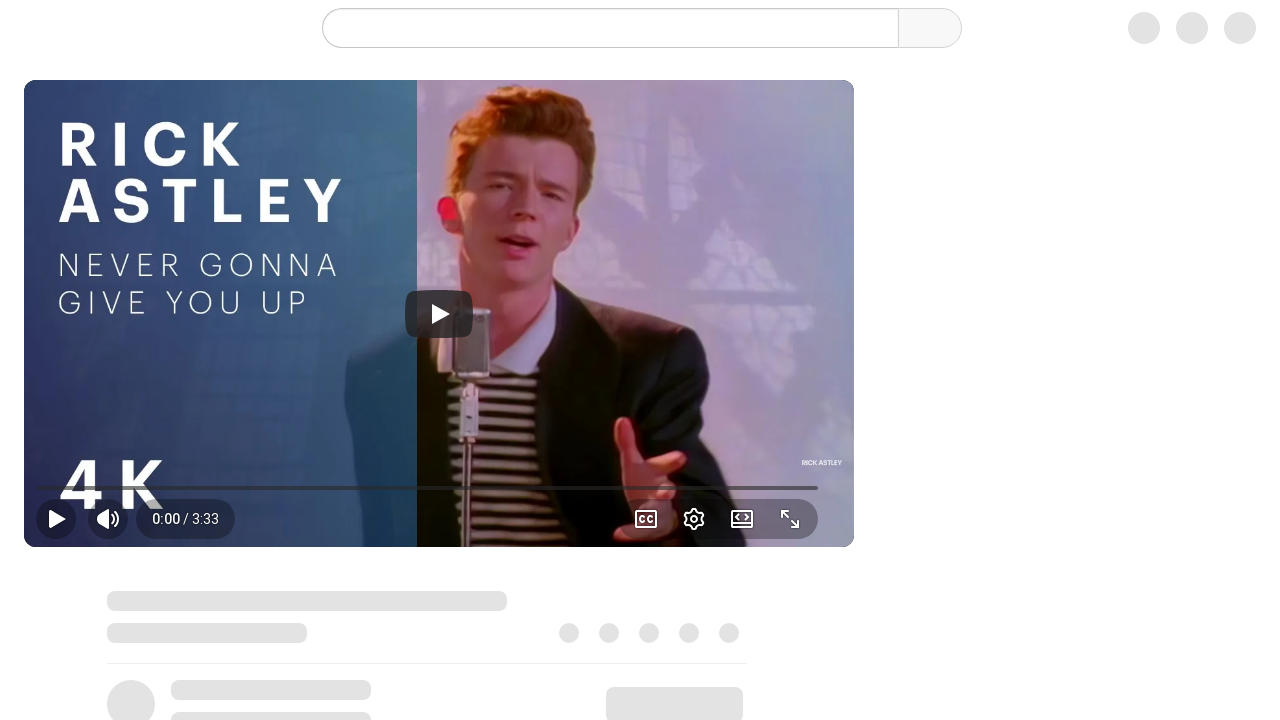

Waited 10 seconds after refresh 6
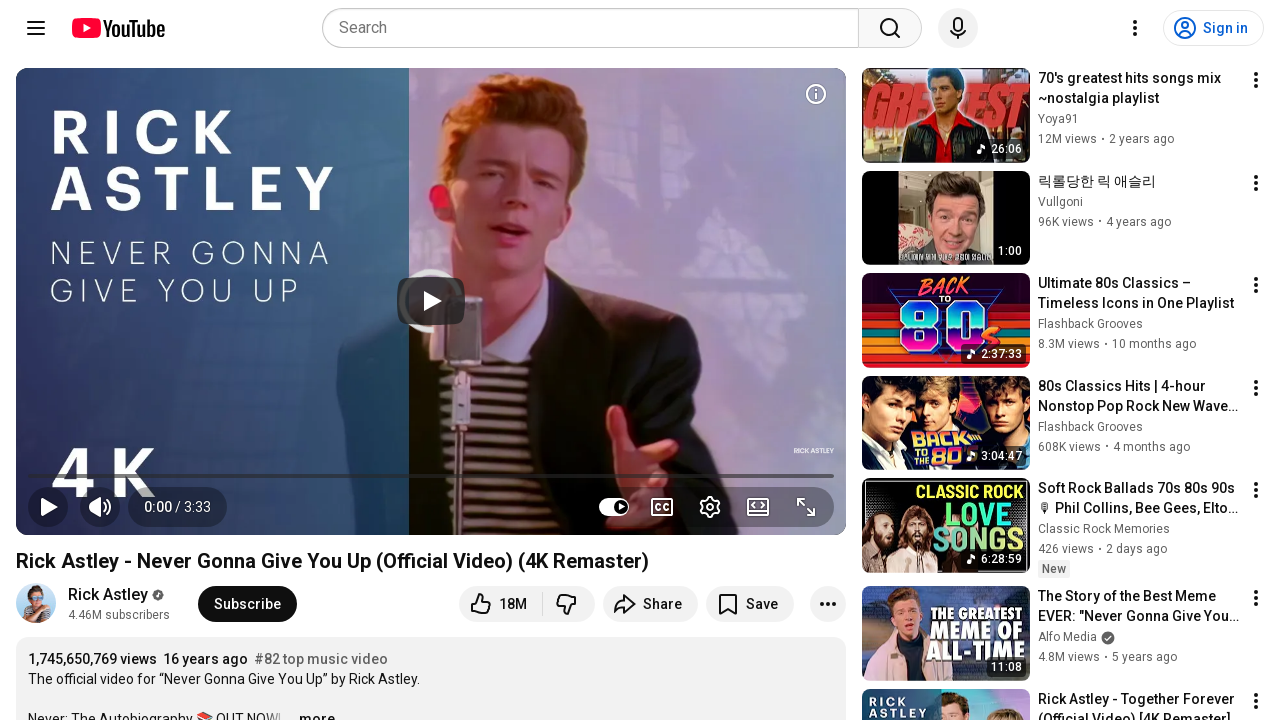

Reloaded page (refresh 7 of 10)
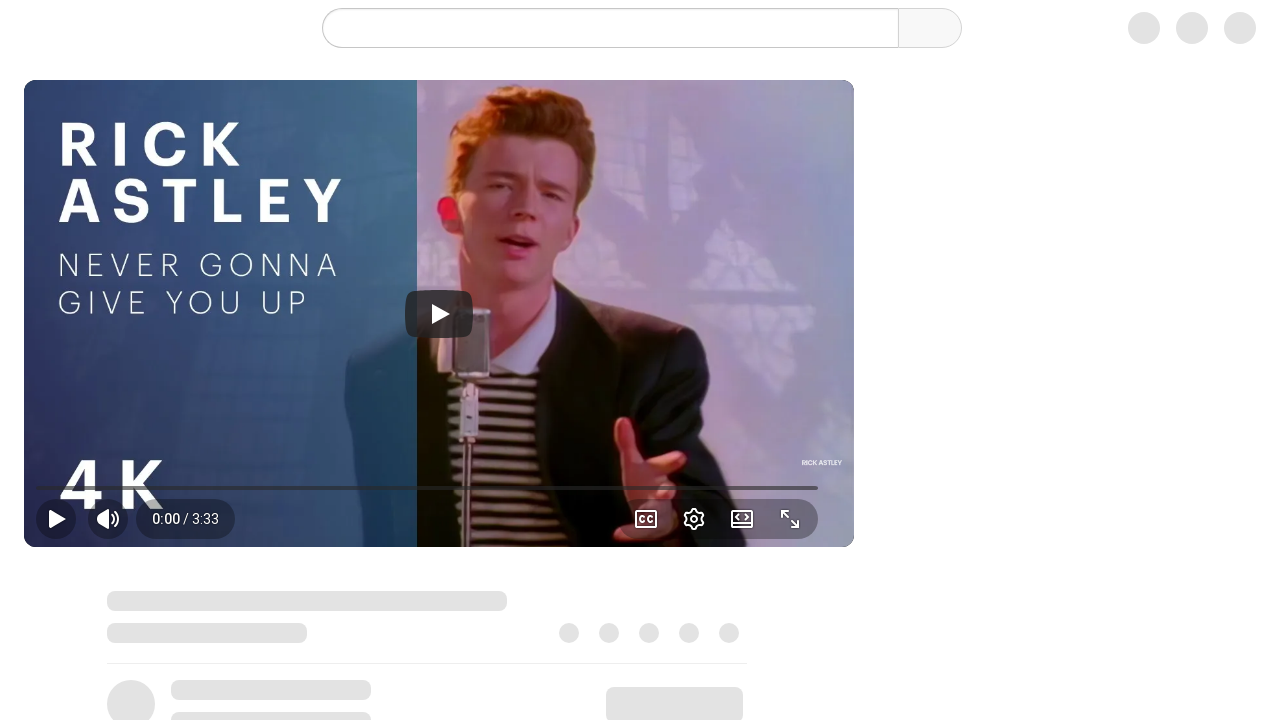

Waited 10 seconds after refresh 7
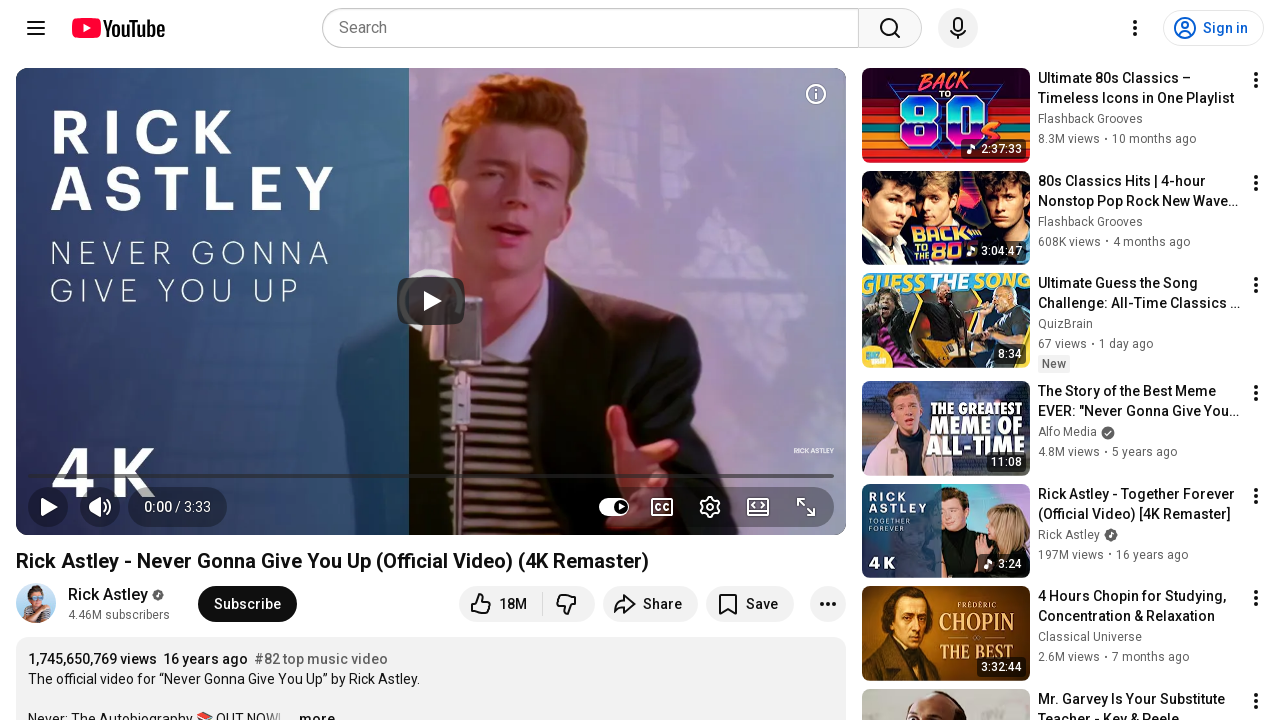

Reloaded page (refresh 8 of 10)
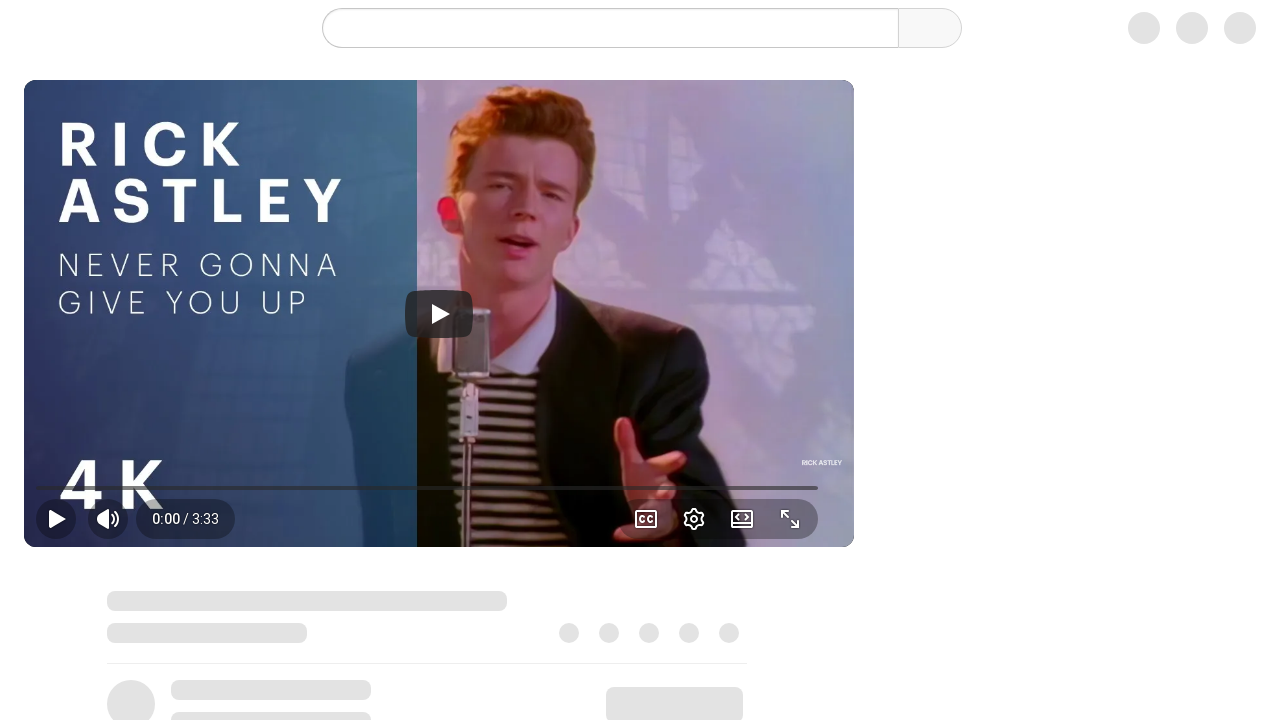

Waited 10 seconds after refresh 8
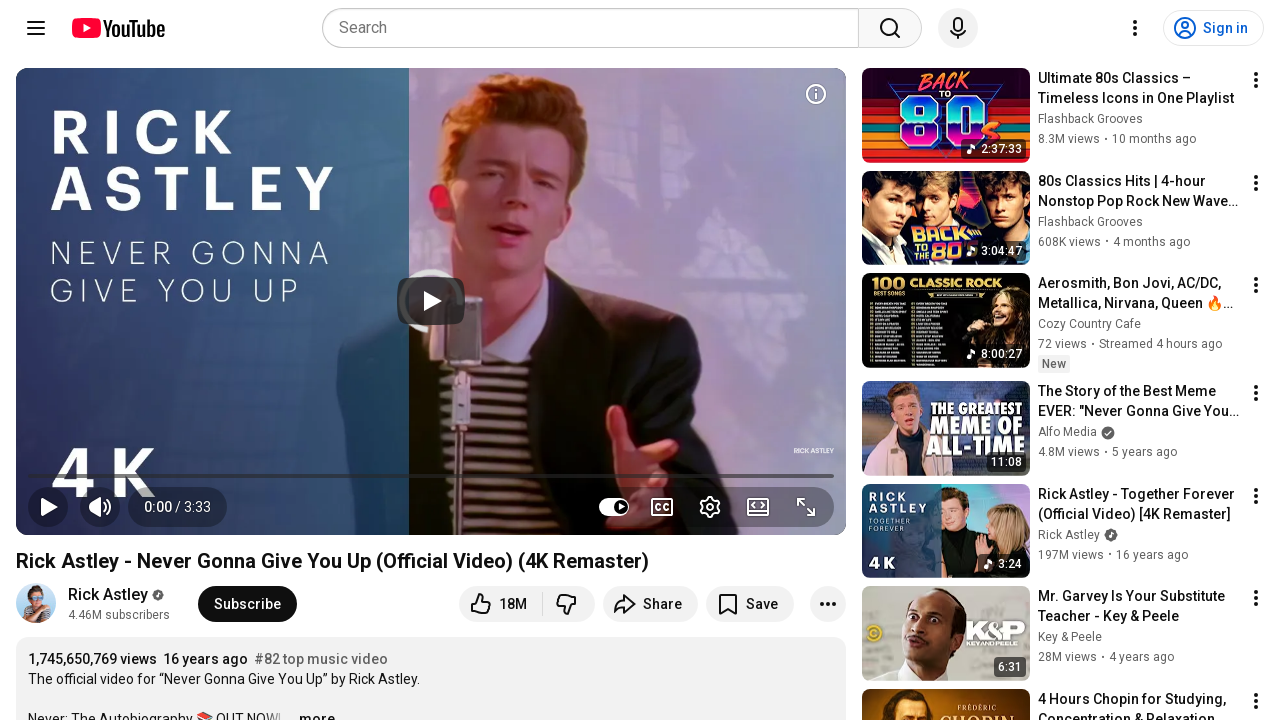

Reloaded page (refresh 9 of 10)
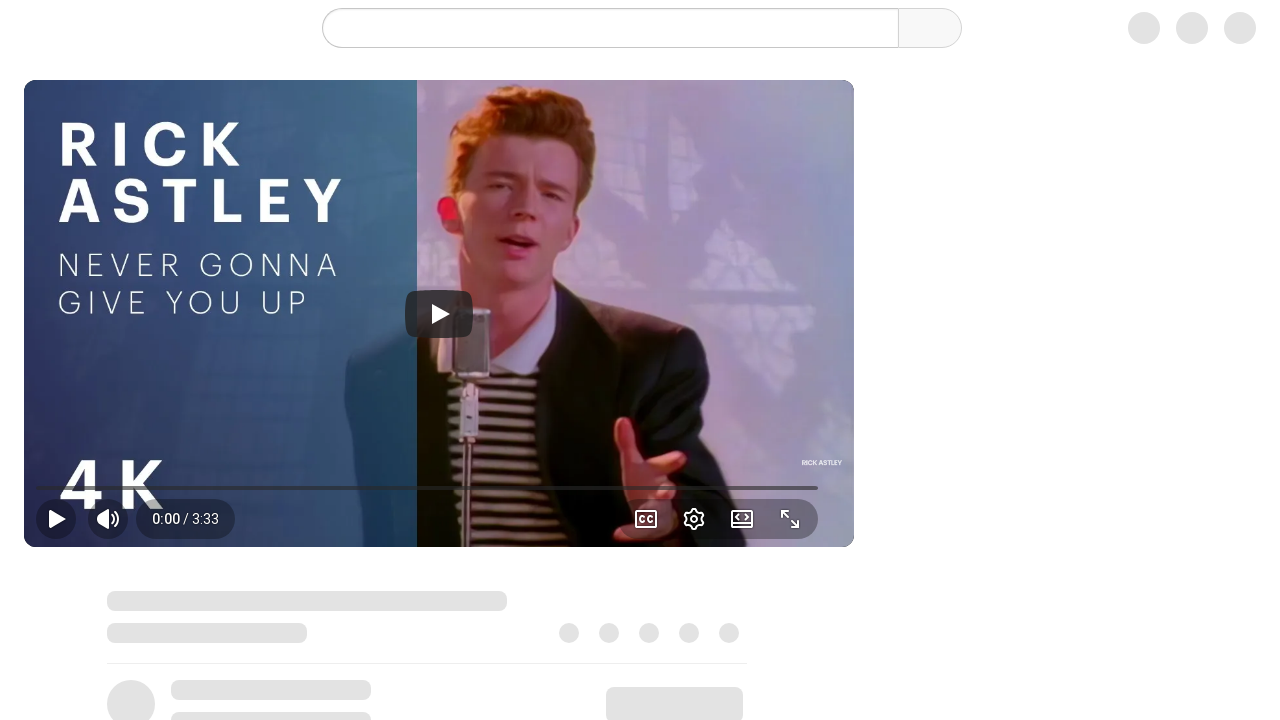

Waited 10 seconds after refresh 9
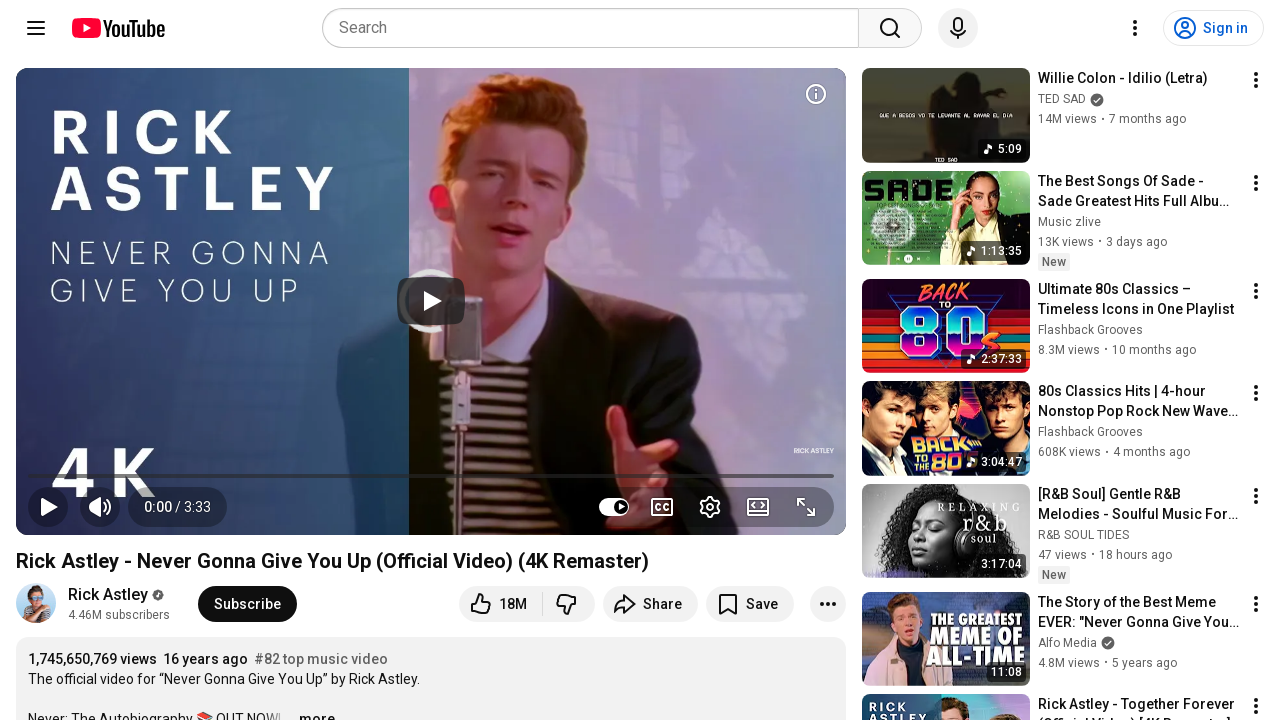

Reloaded page (refresh 10 of 10)
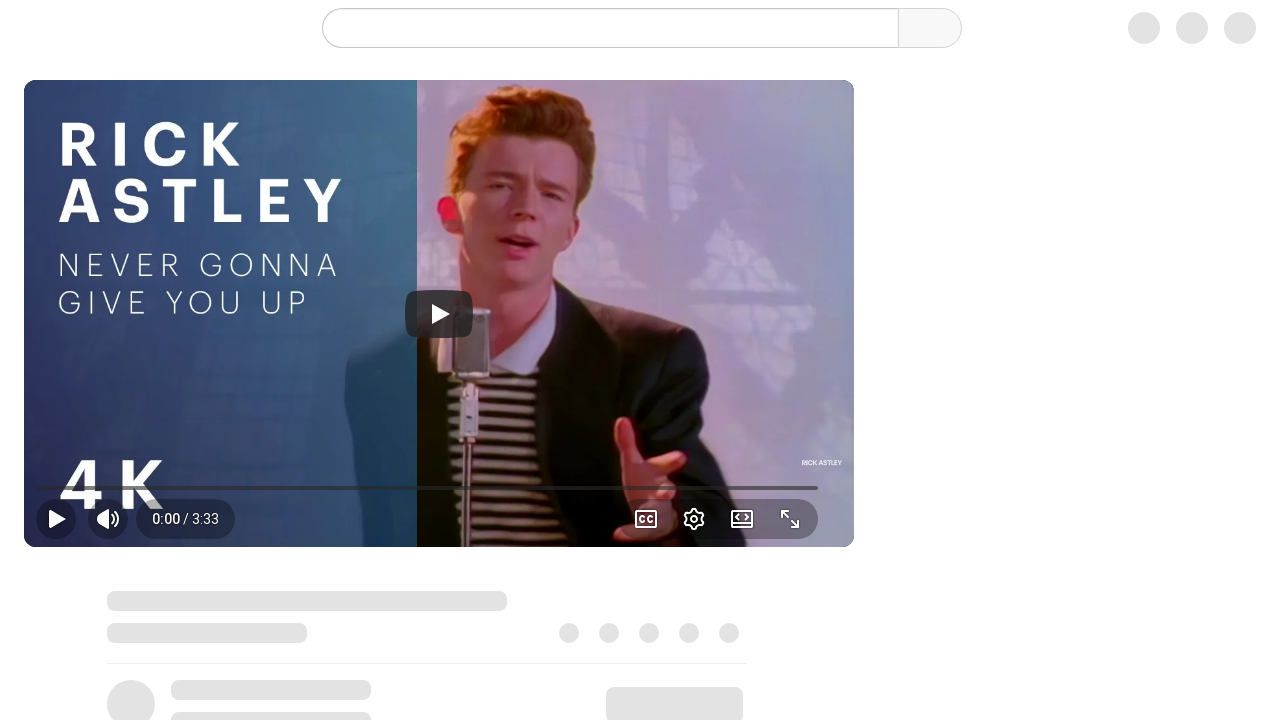

Waited 10 seconds after refresh 10
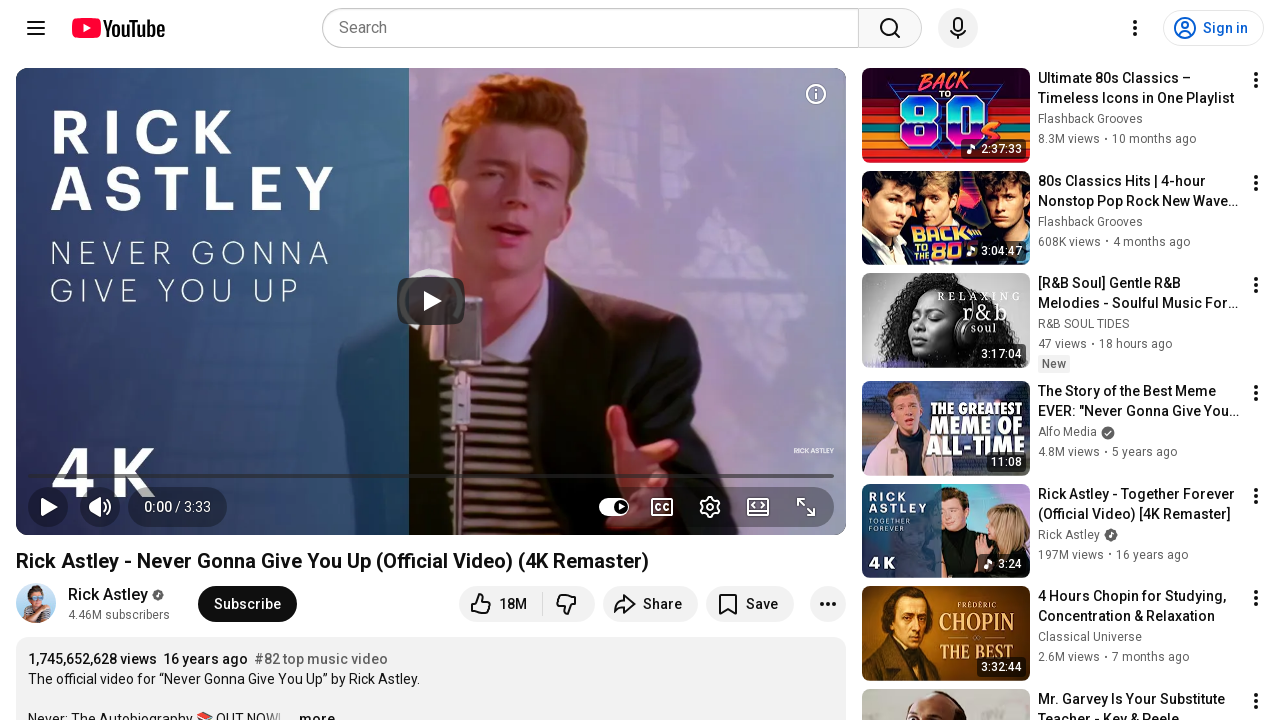

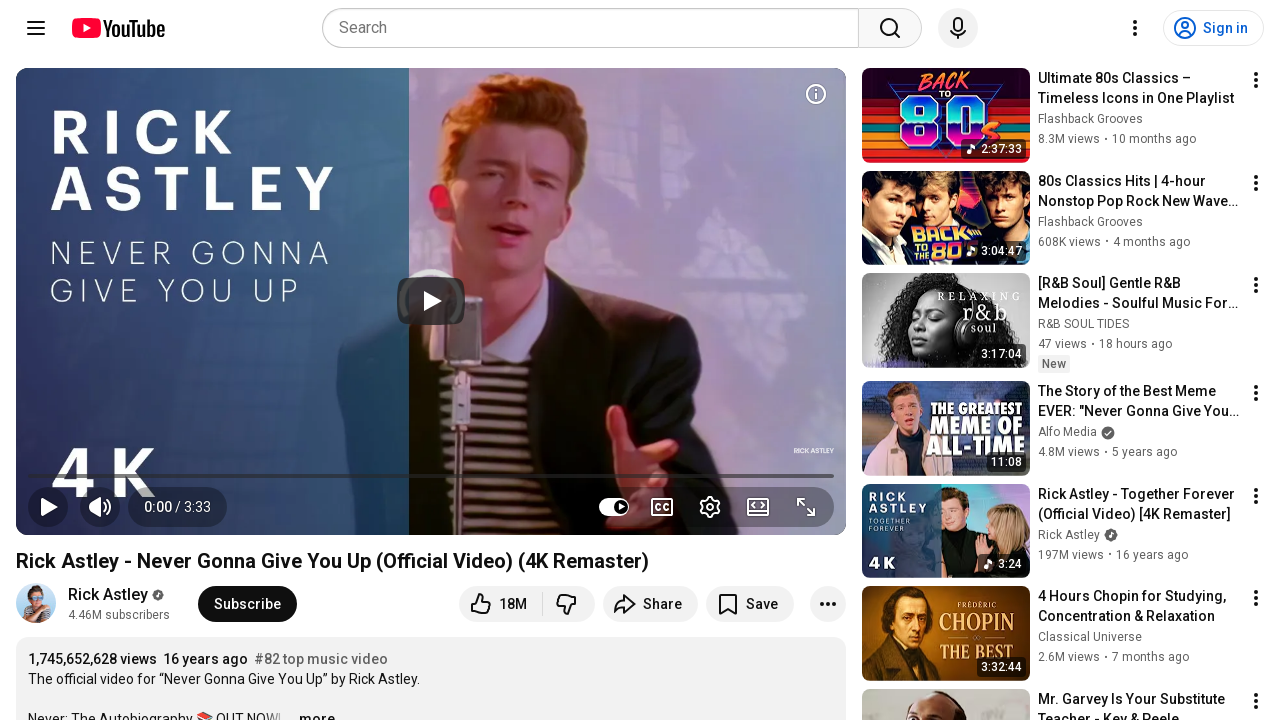